Tests input focus with assertions - clicks input and verifies focused state

Starting URL: https://the-internet.herokuapp.com/inputs

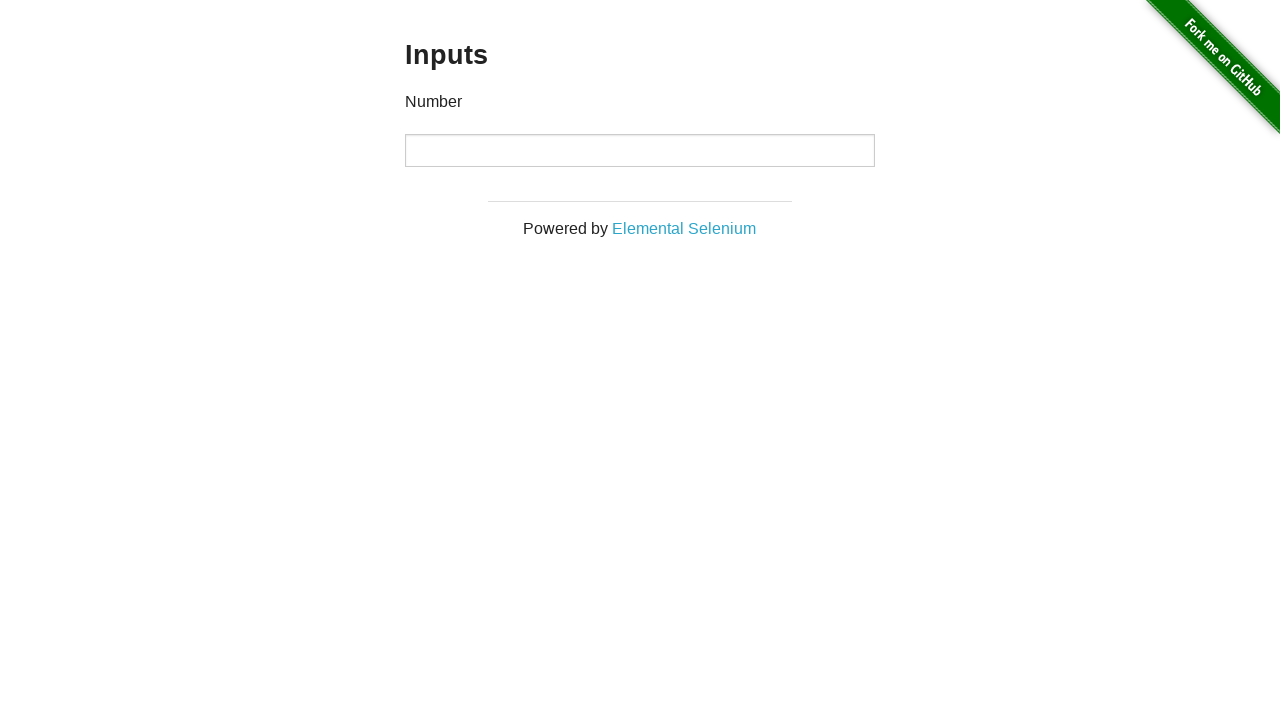

Located number input element
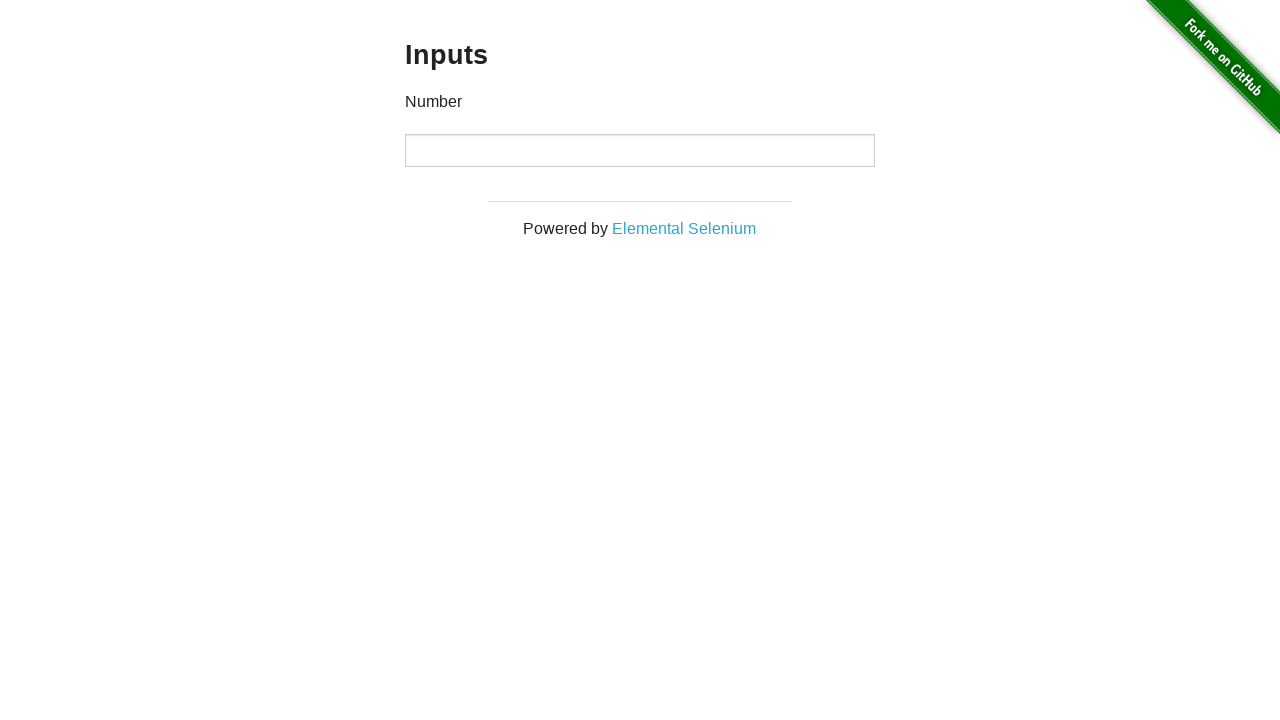

Clicked number input to focus it at (640, 150) on input[type="number"]
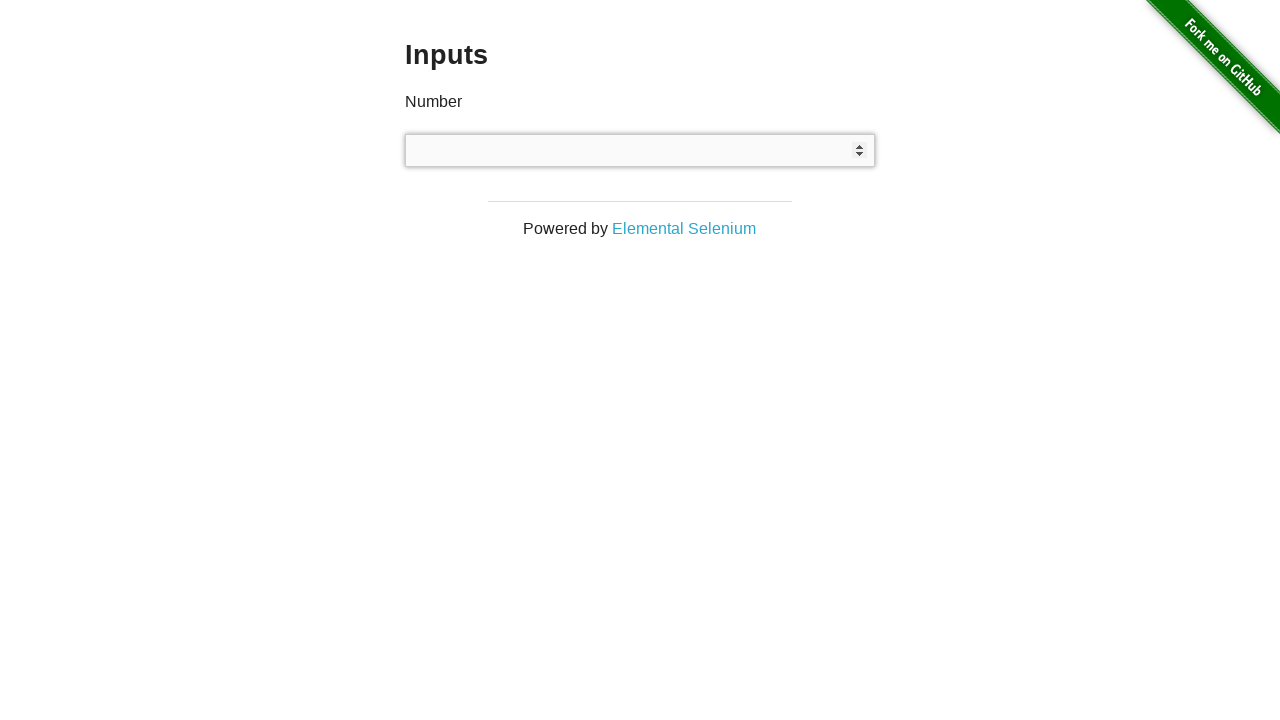

Verified number input is focused (activeElement assertion passed)
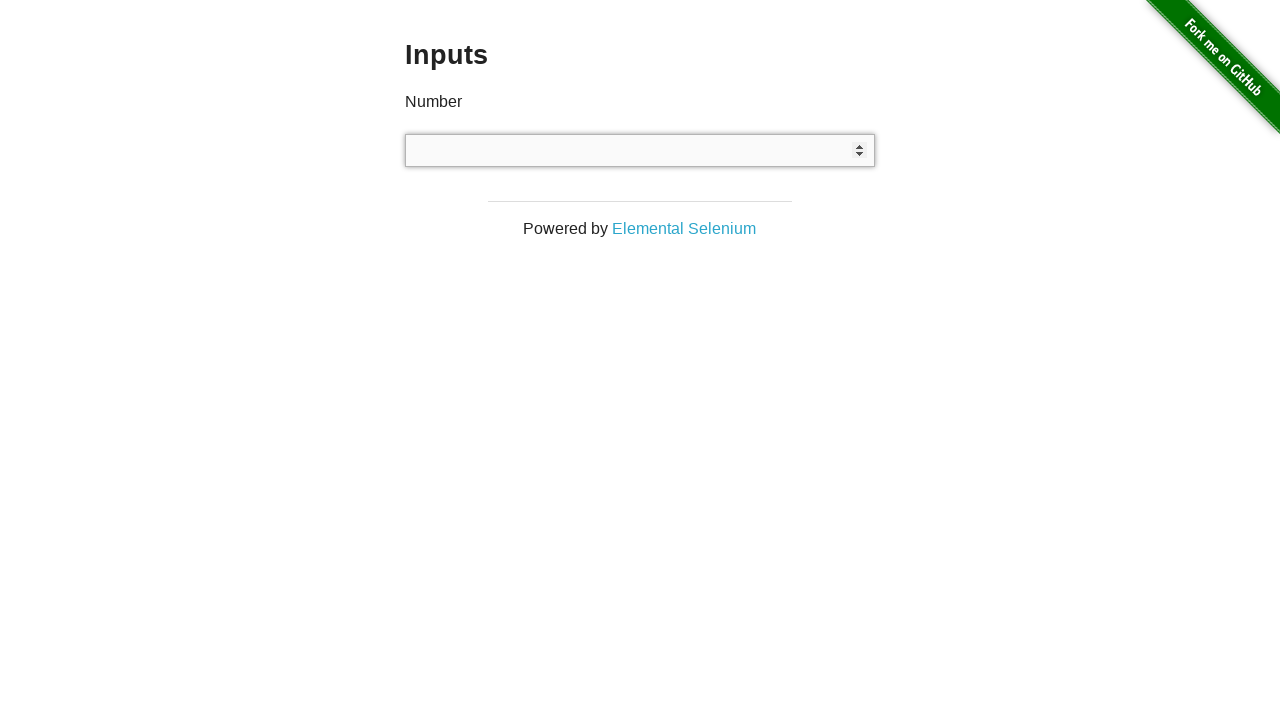

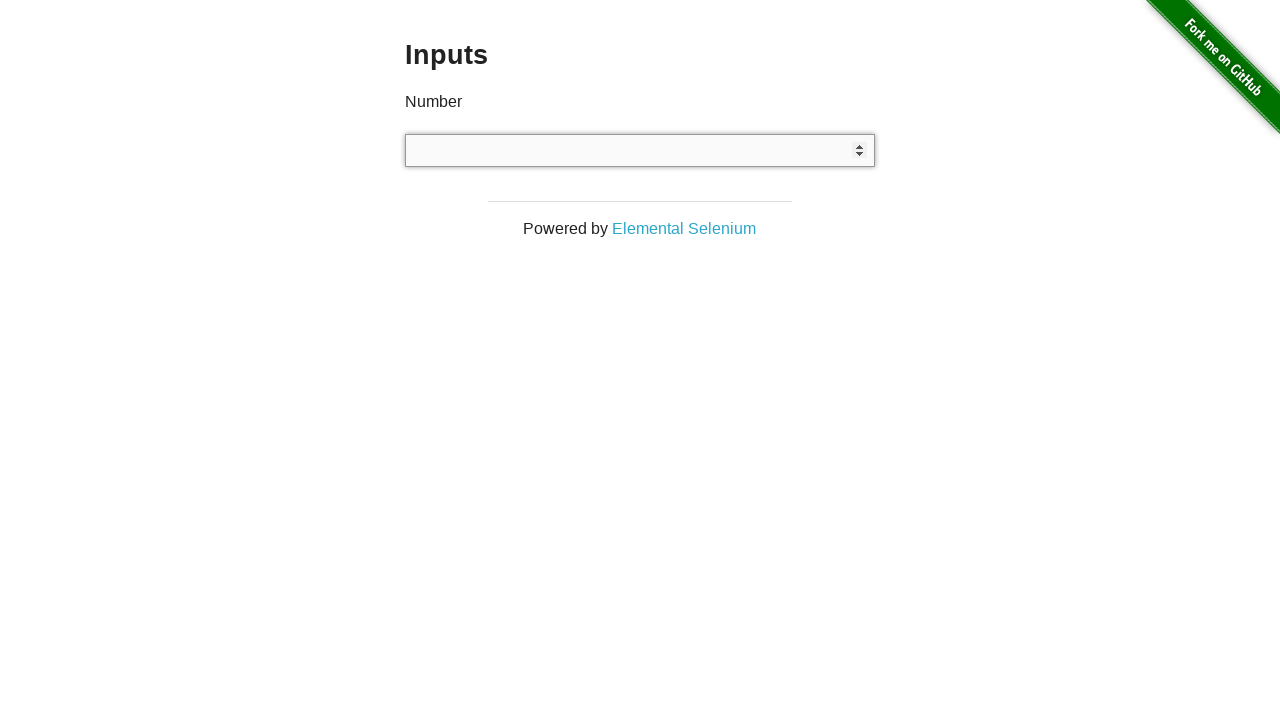